Navigates to YouTube homepage and verifies the page title matches "YouTube", then tests window maximize and minimize functionality

Starting URL: https://www.youtube.com/

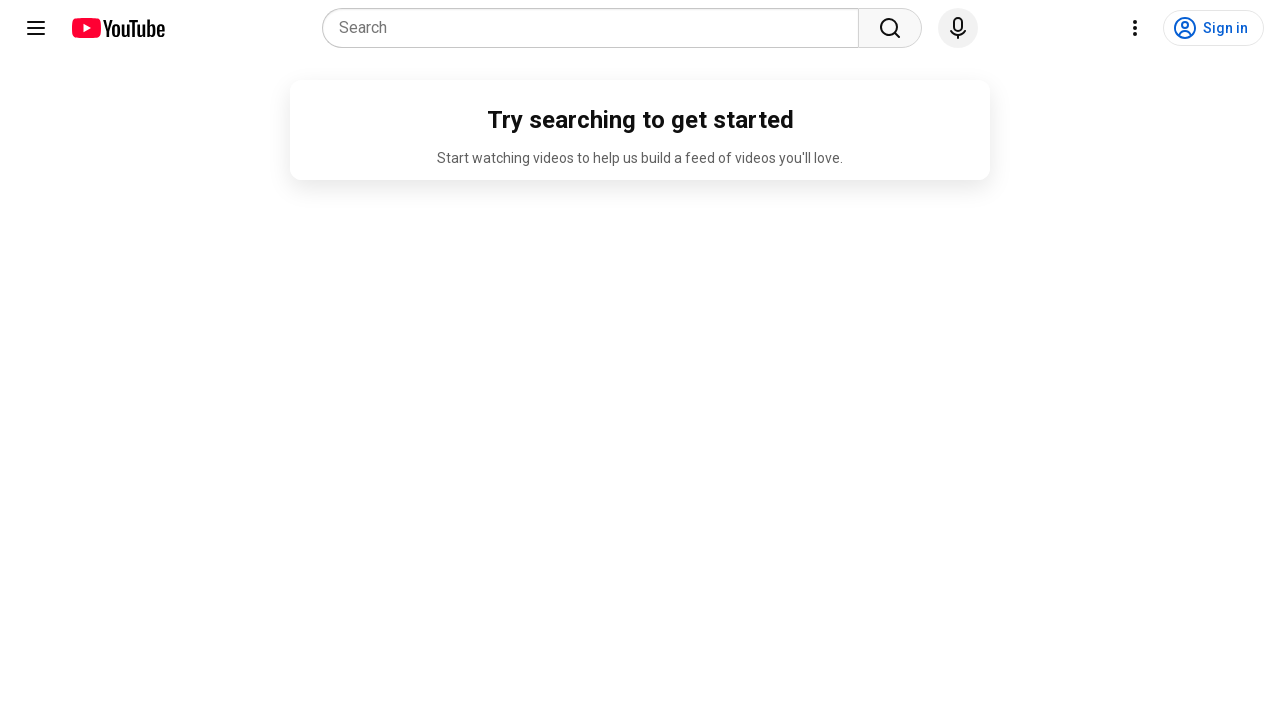

Verified page title matches 'YouTube'
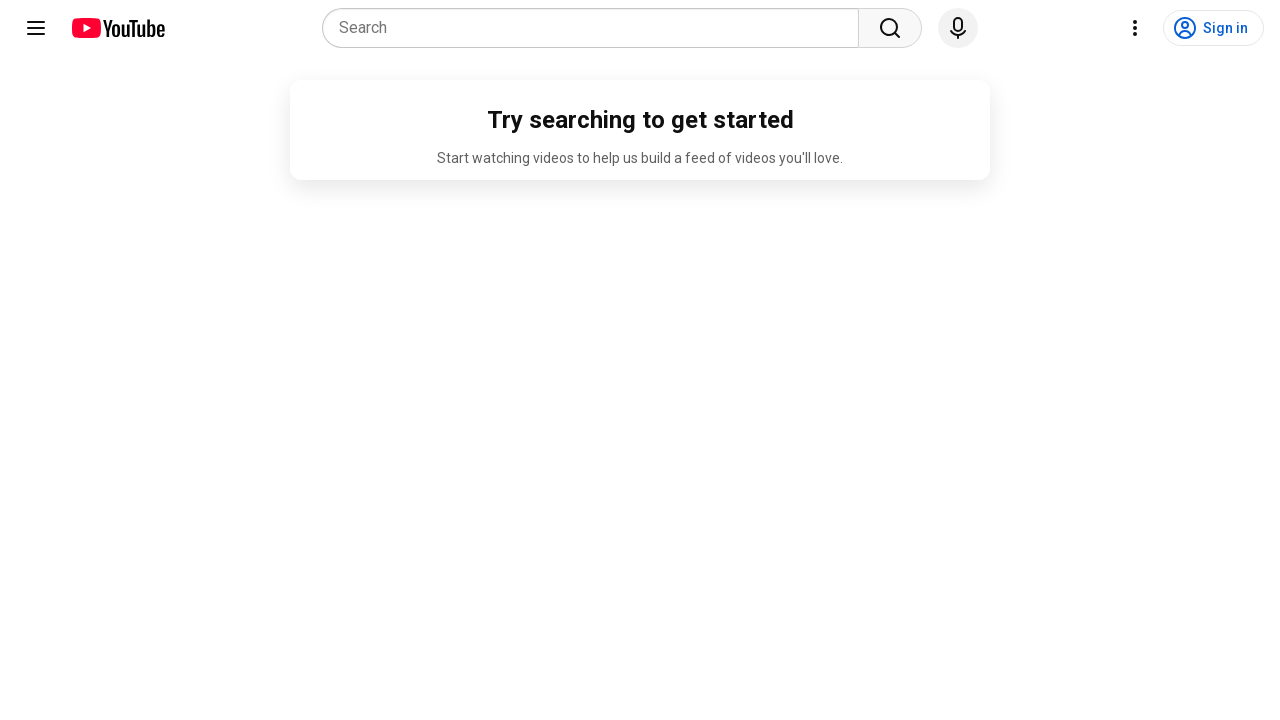

Maximized window to 1920x1080 viewport
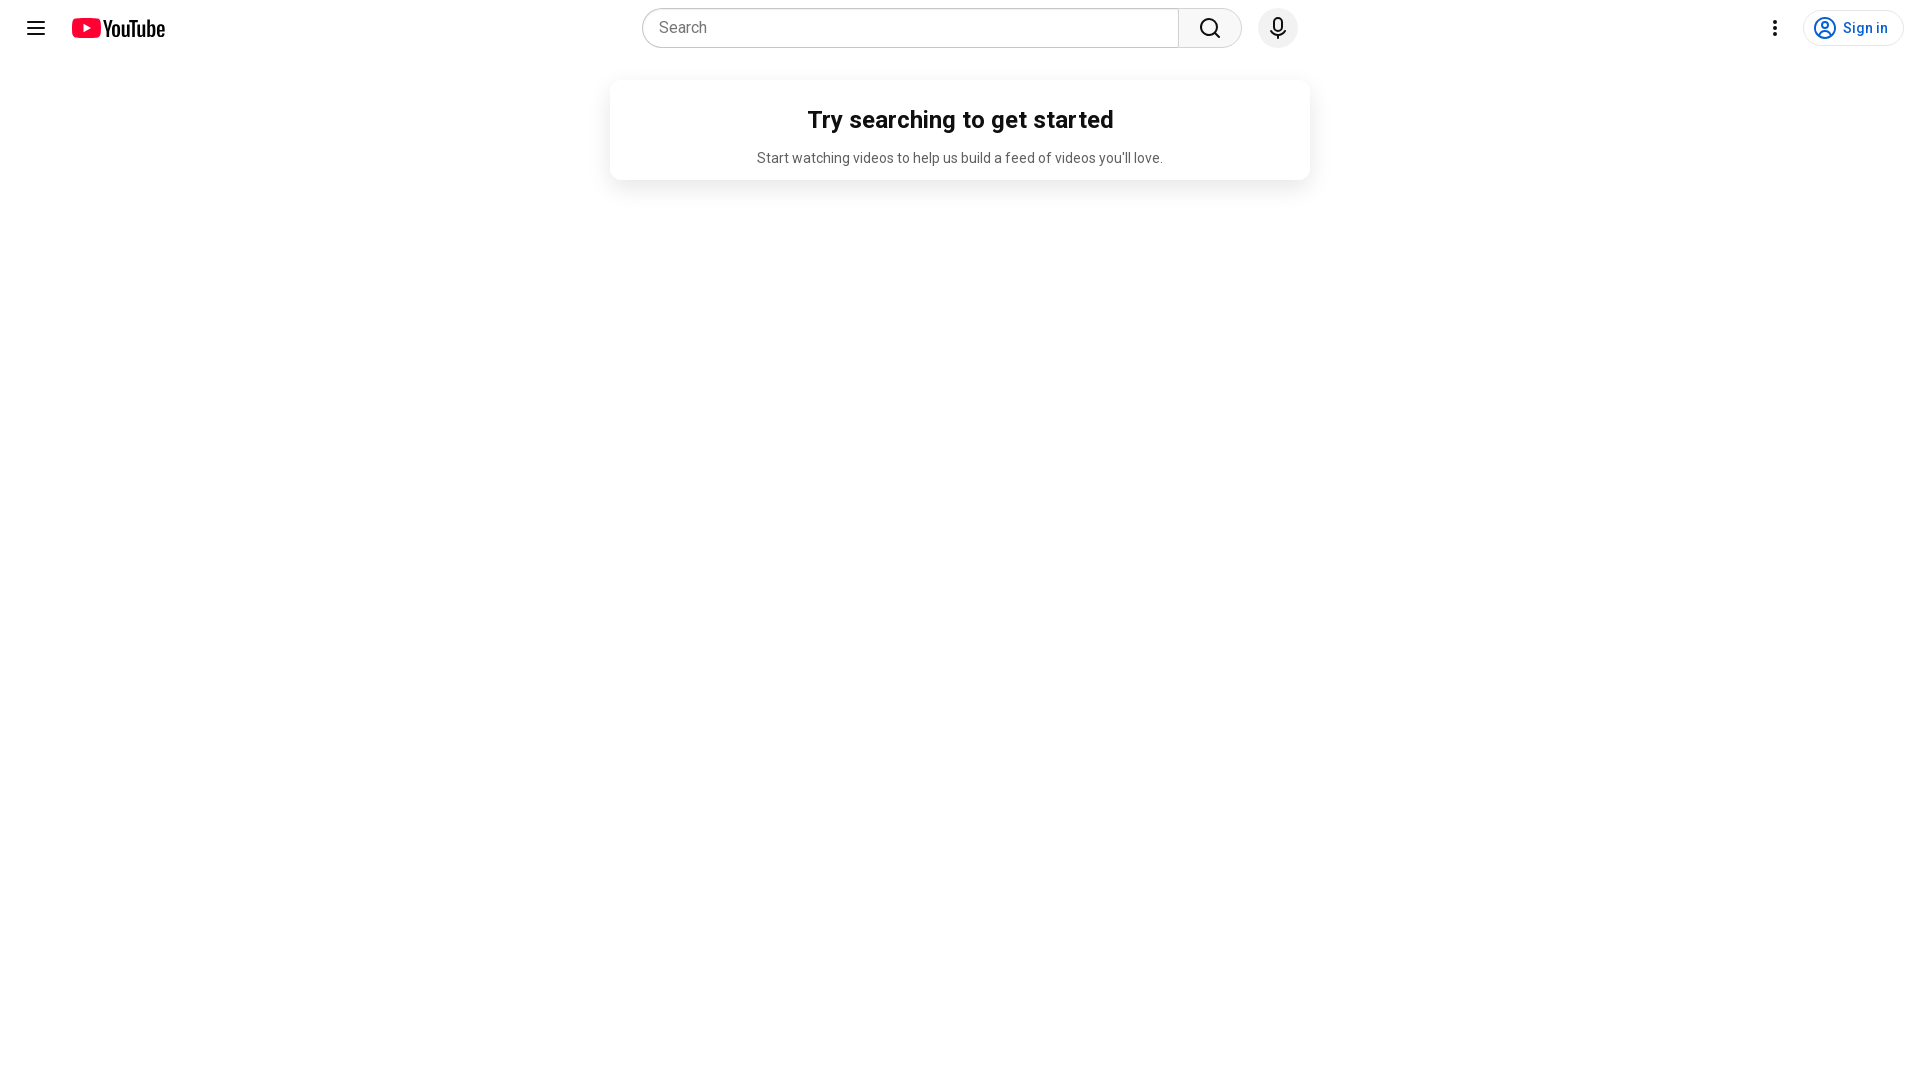

Waited 3 seconds for visibility
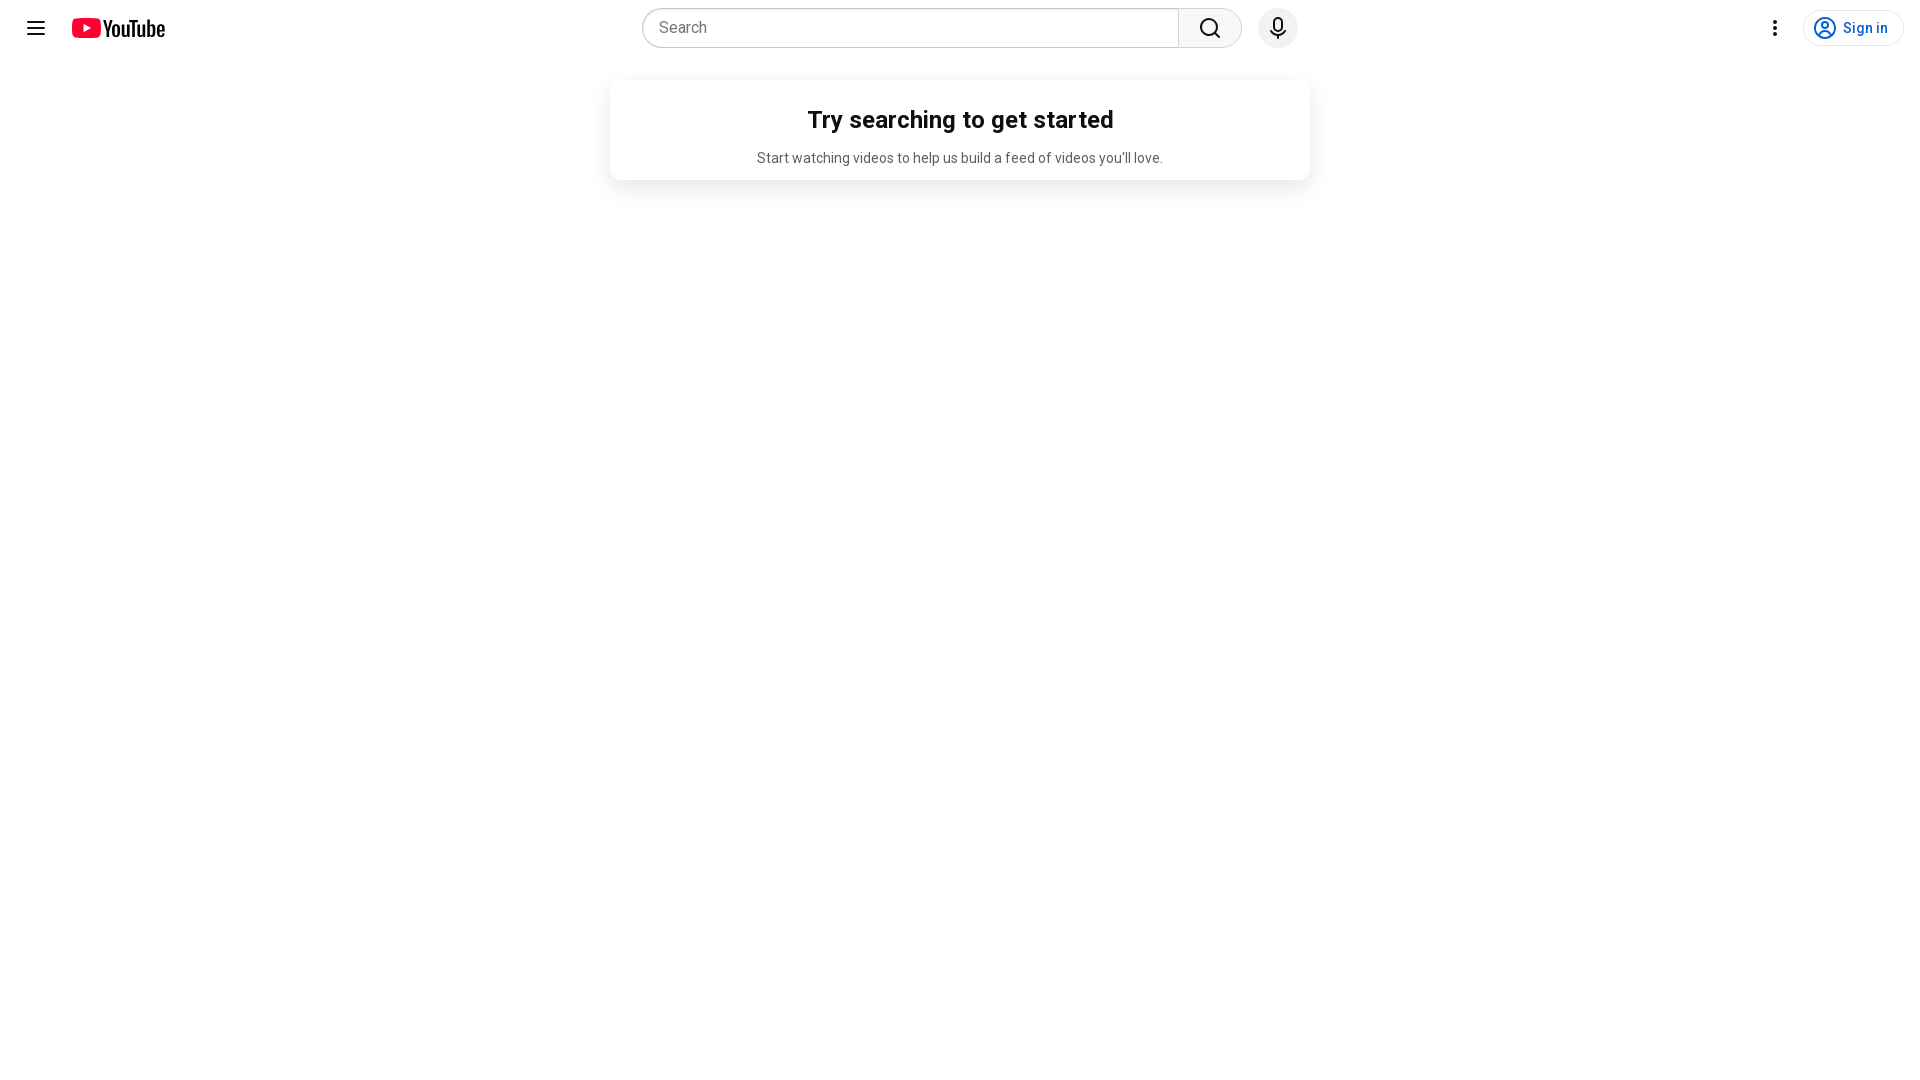

Minimized window to 800x600 viewport
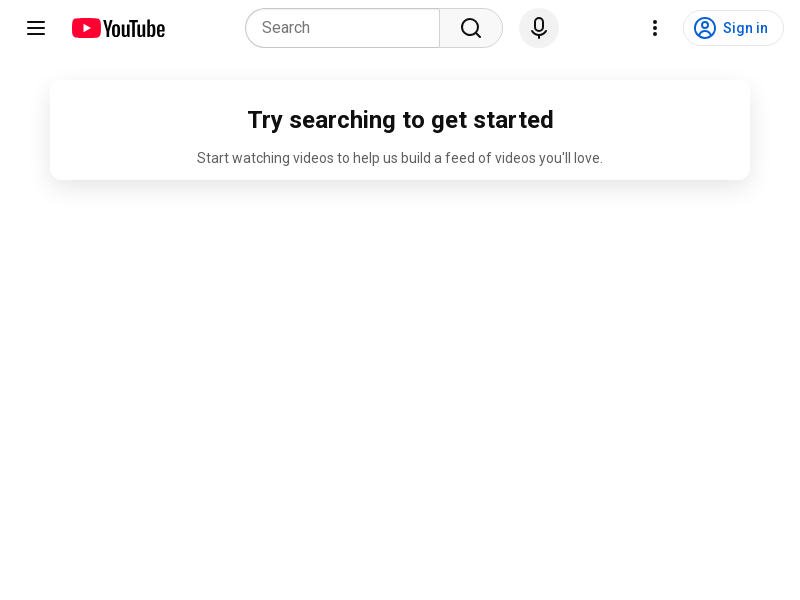

Waited 3 seconds after minimizing
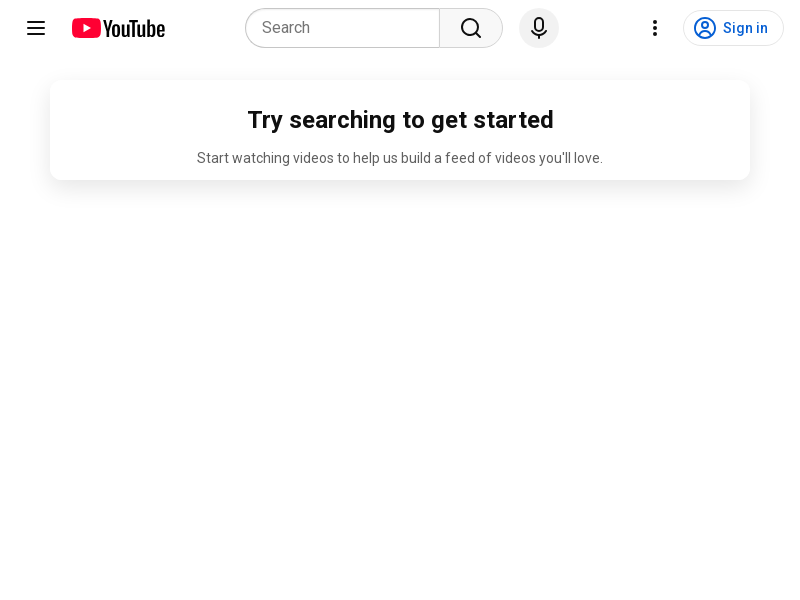

Maximized window again to 1920x1080 viewport
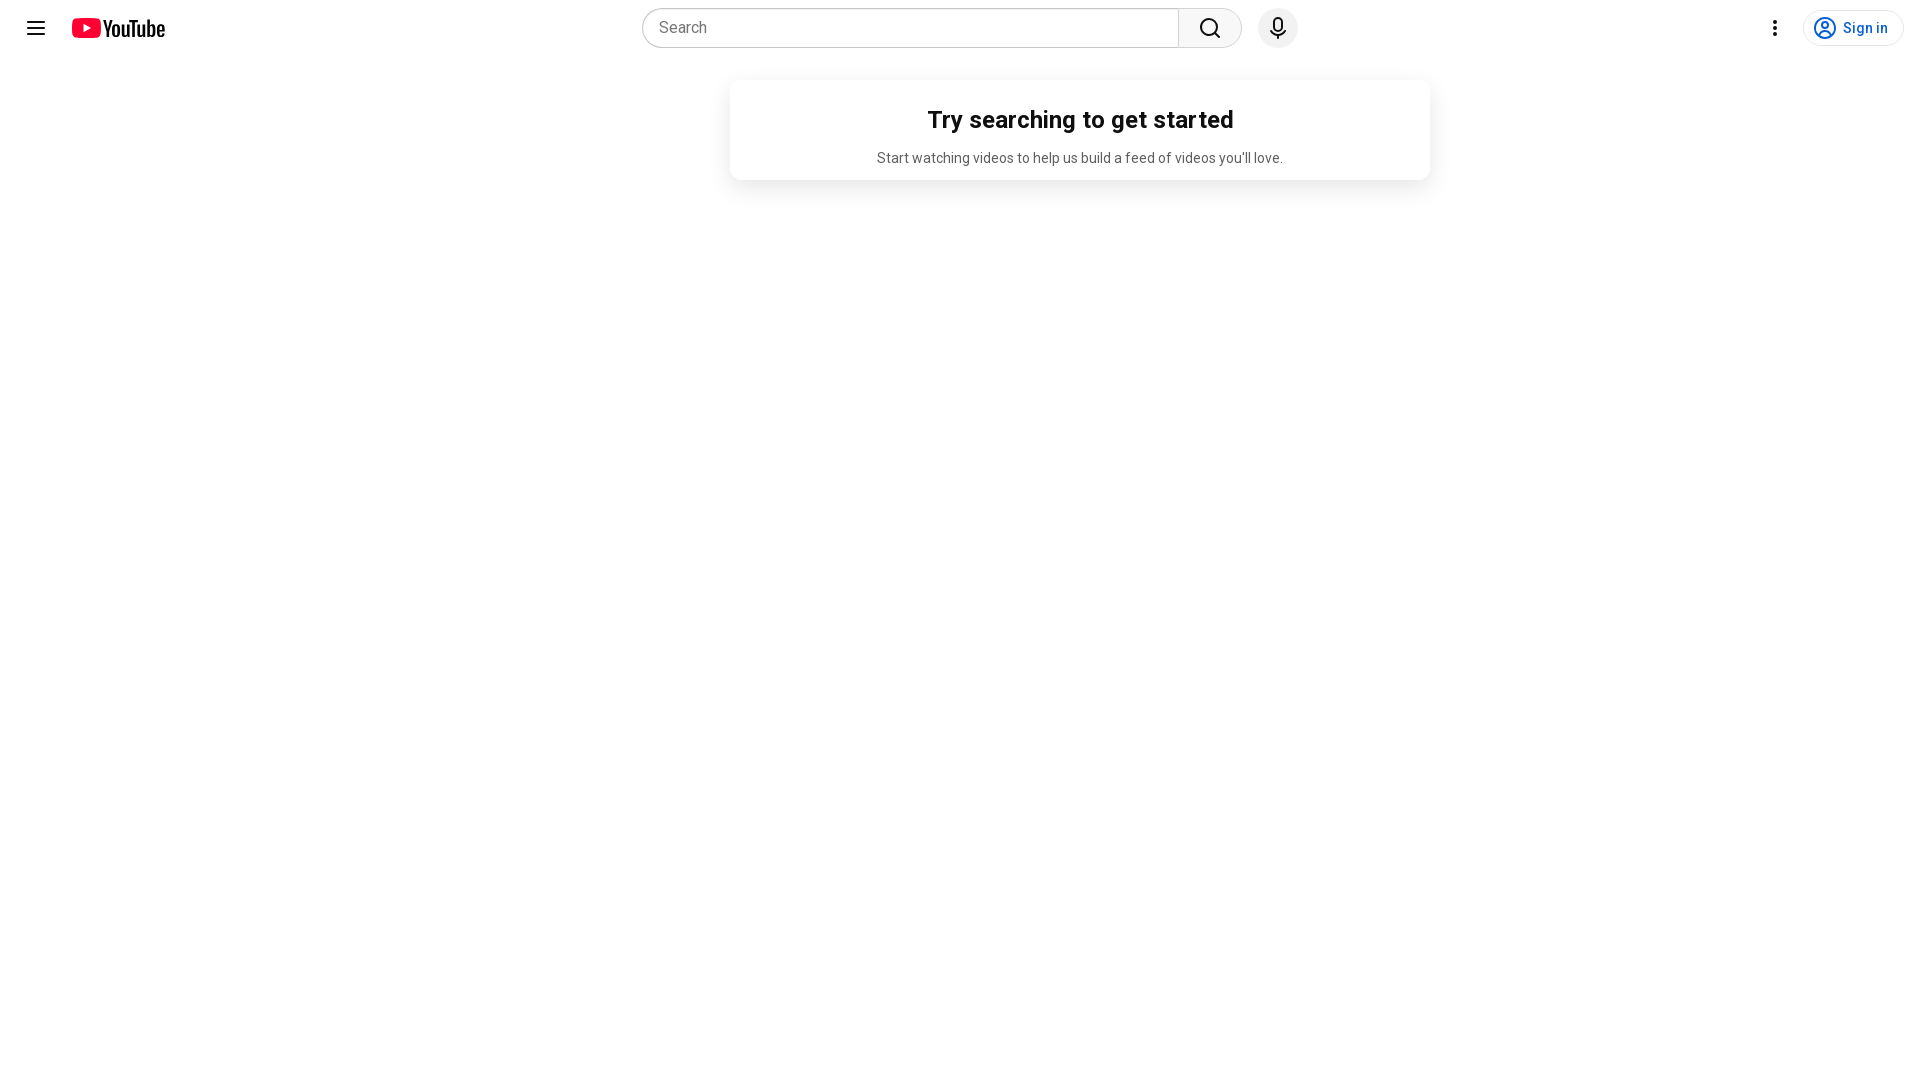

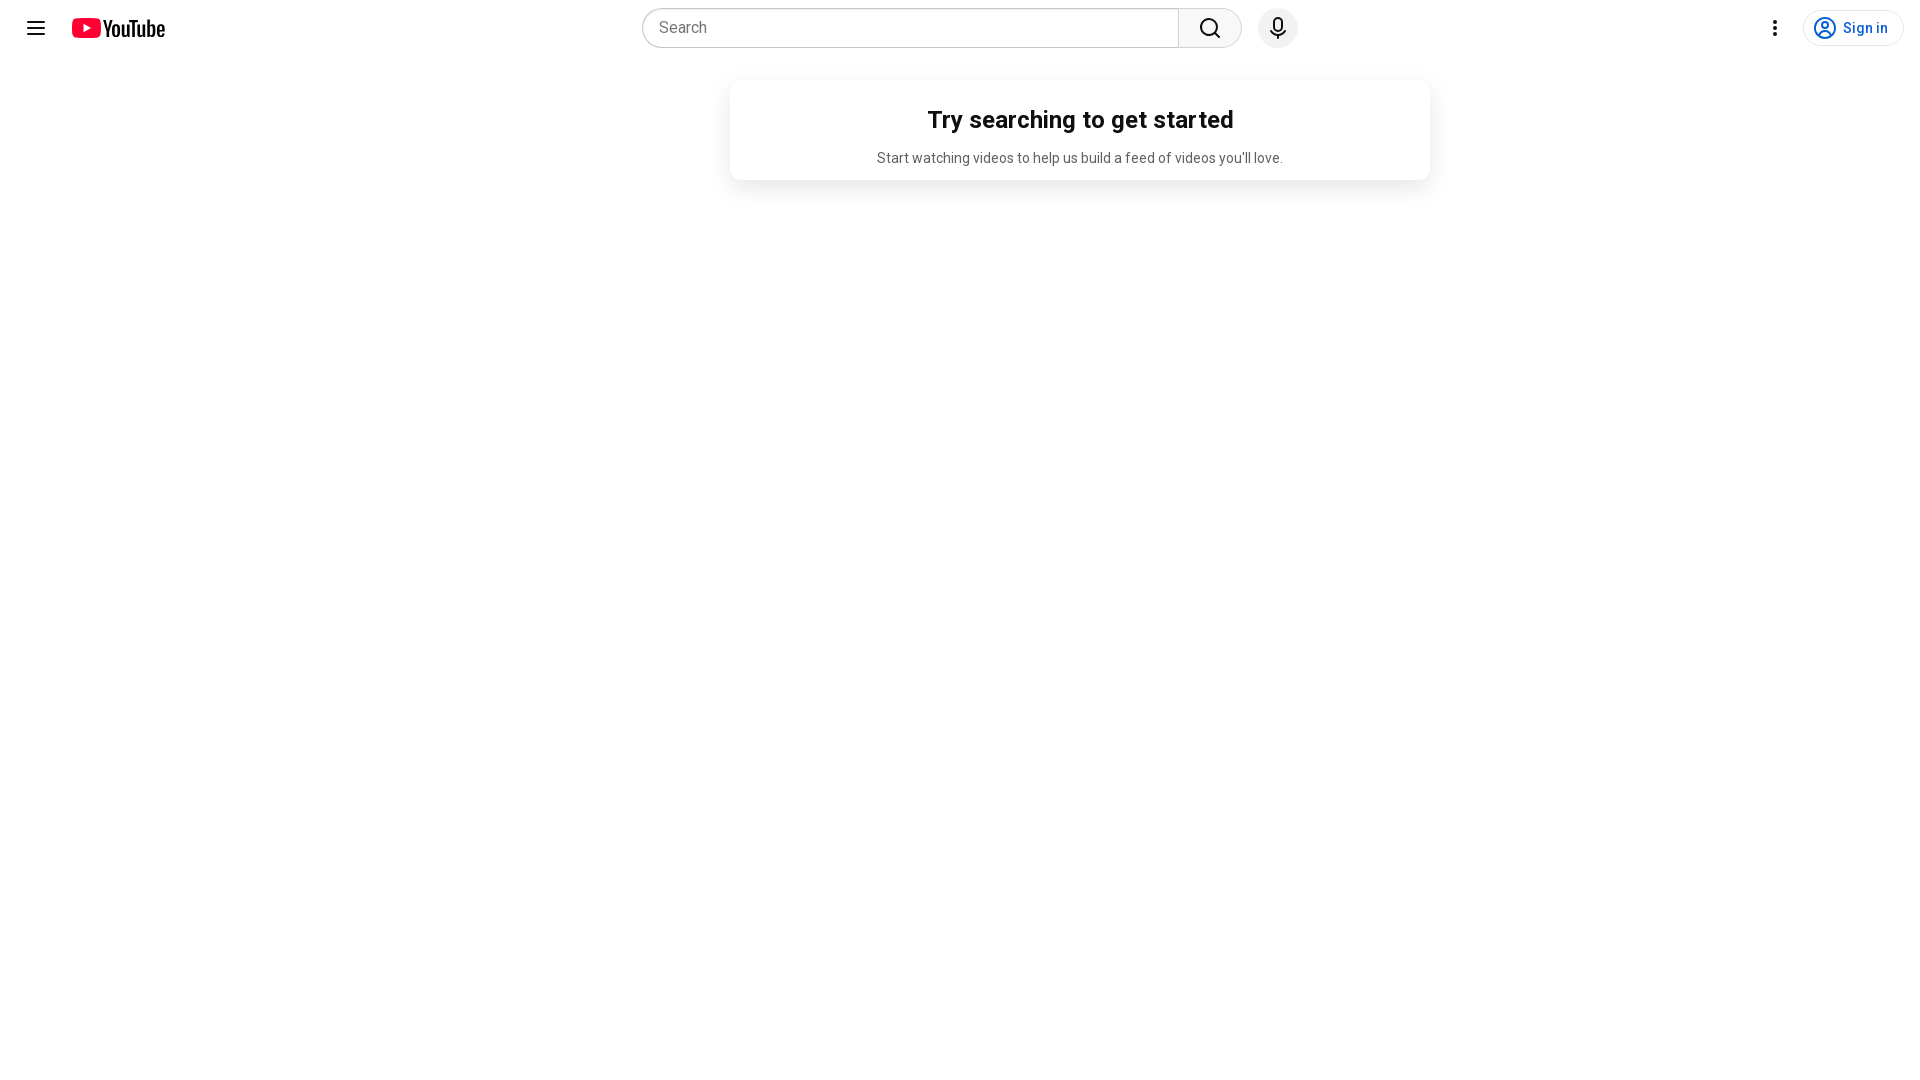